Tests frame handling by switching between main content and iframe, filling form fields and selecting dropdown options

Starting URL: https://www.hyrtutorials.com/p/frames-practice.html

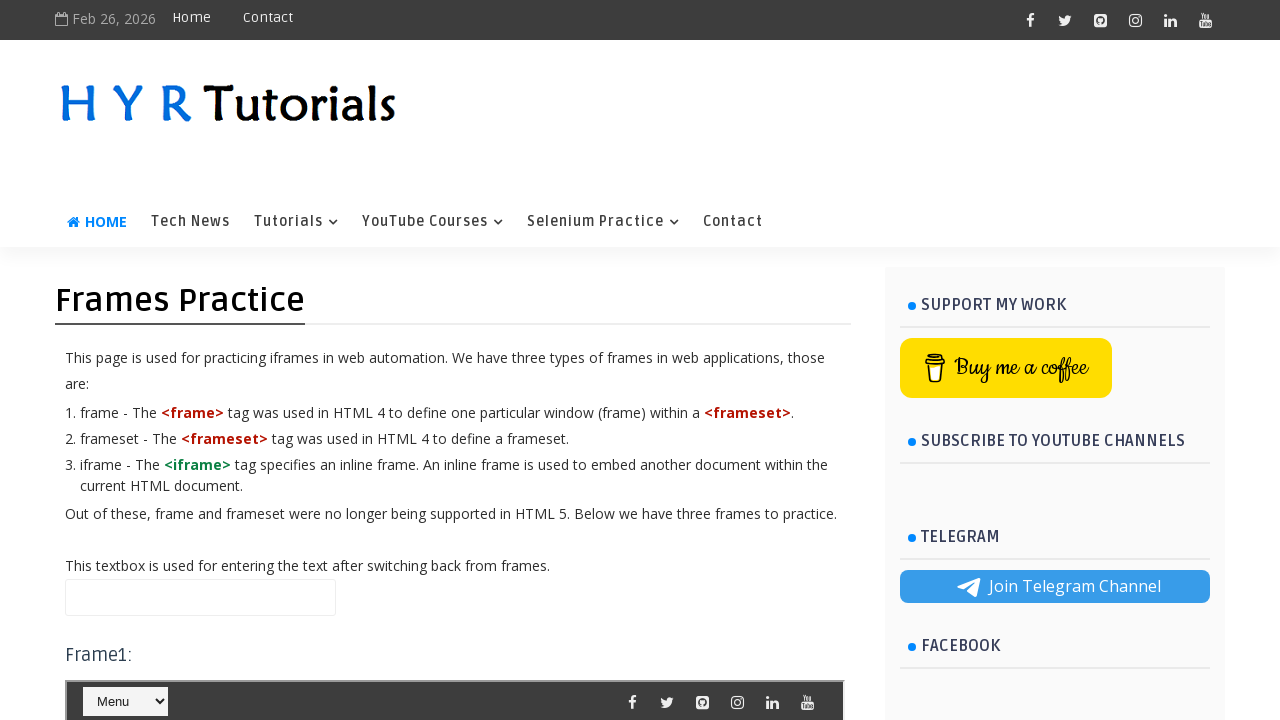

Filled name field in main page with 'Hello' on #name
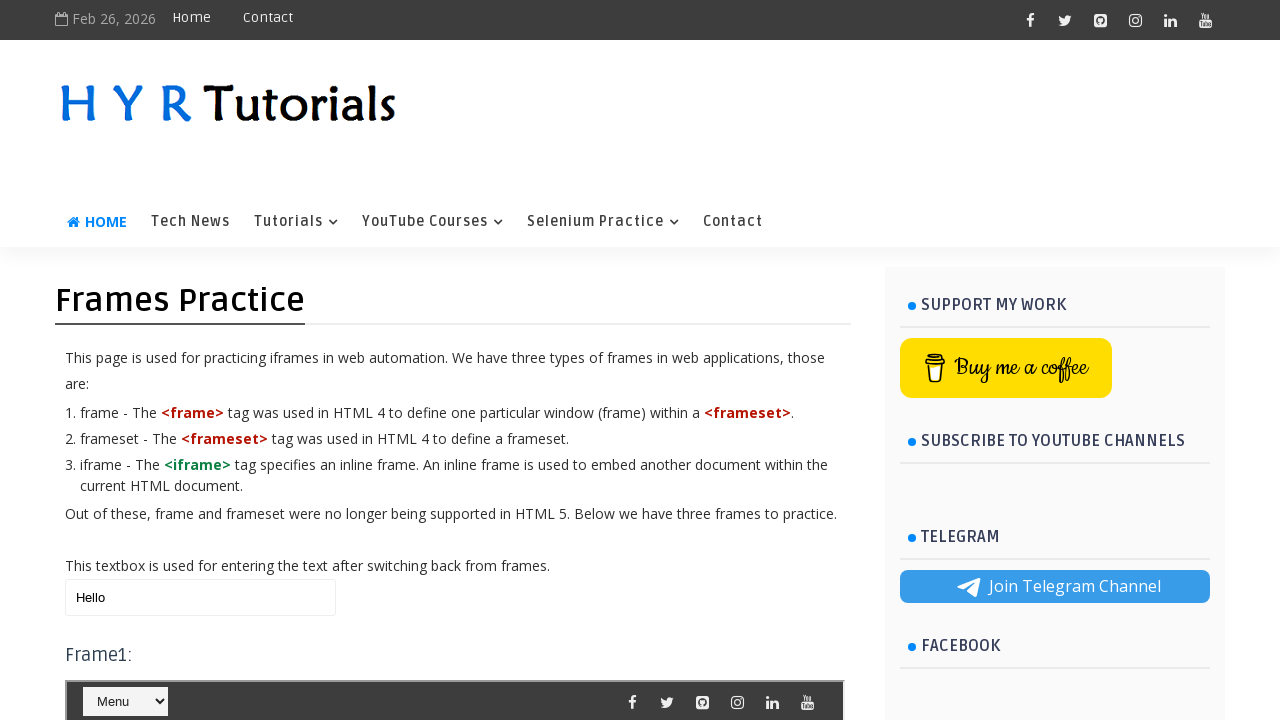

Located iframe with id 'frm1'
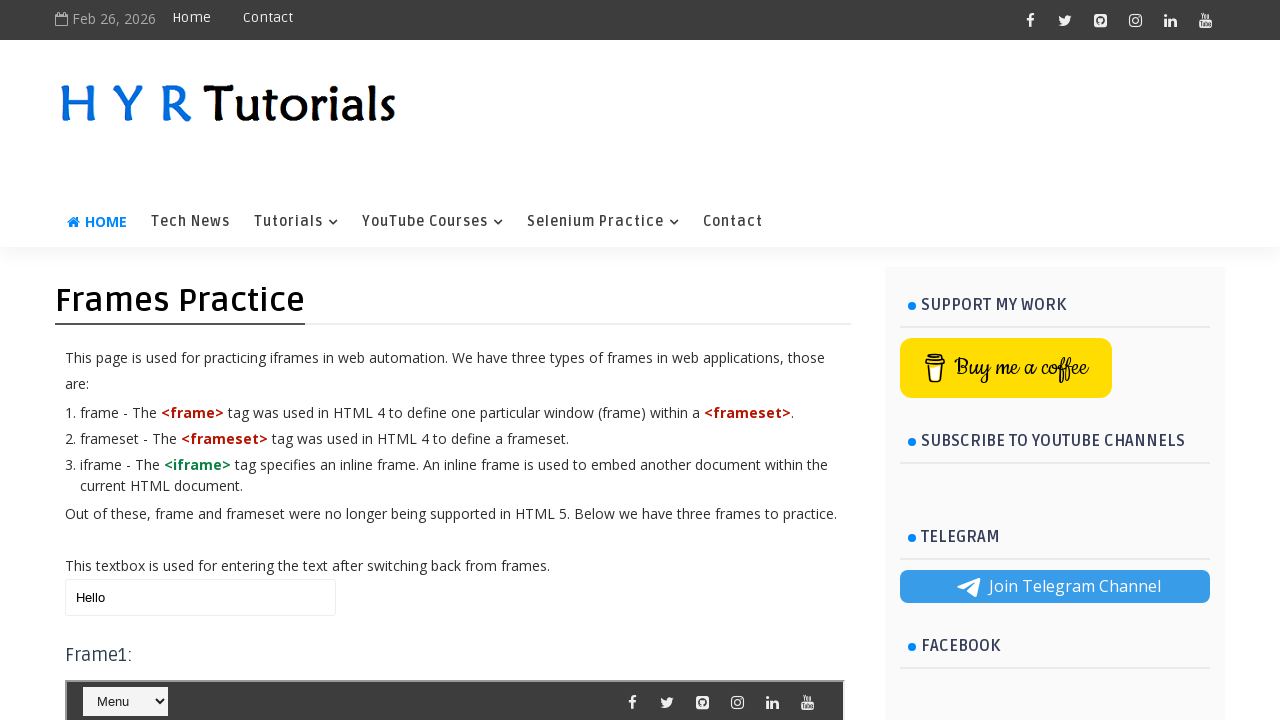

Selected 'Java' option from course dropdown in iframe on #frm1 >> internal:control=enter-frame >> #course
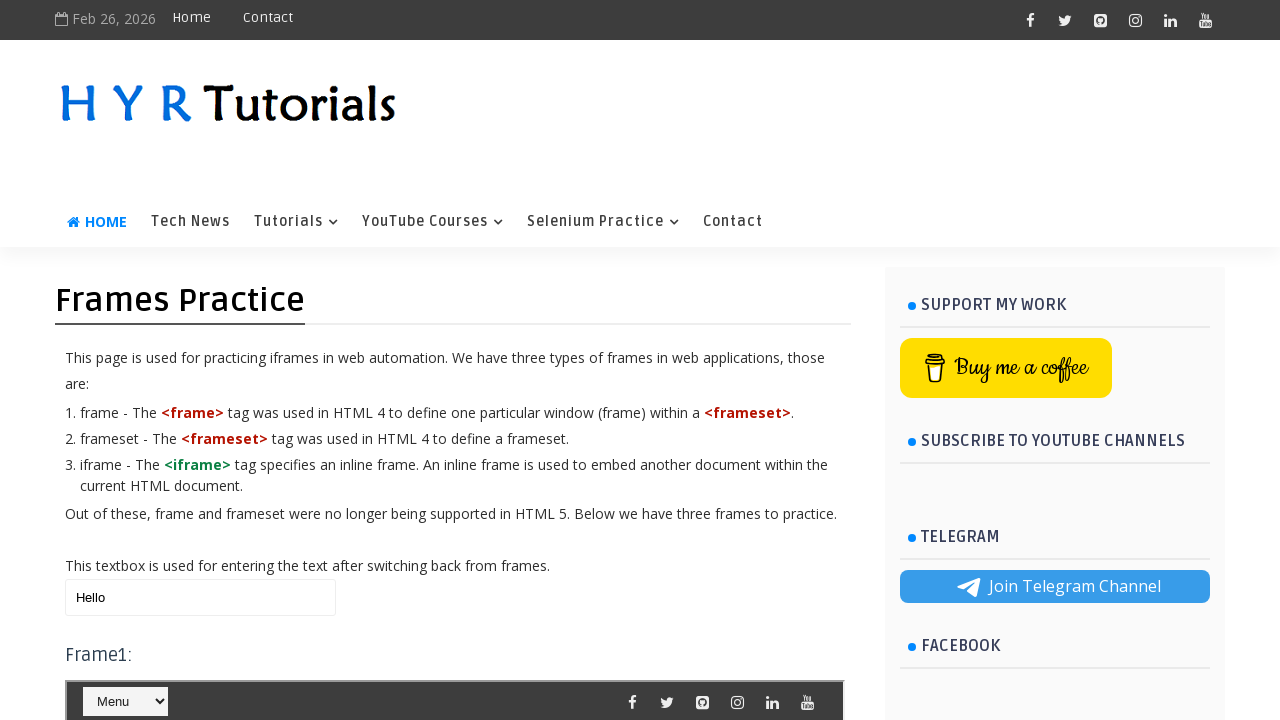

Updated name field in main page with 'Hello world' on #name
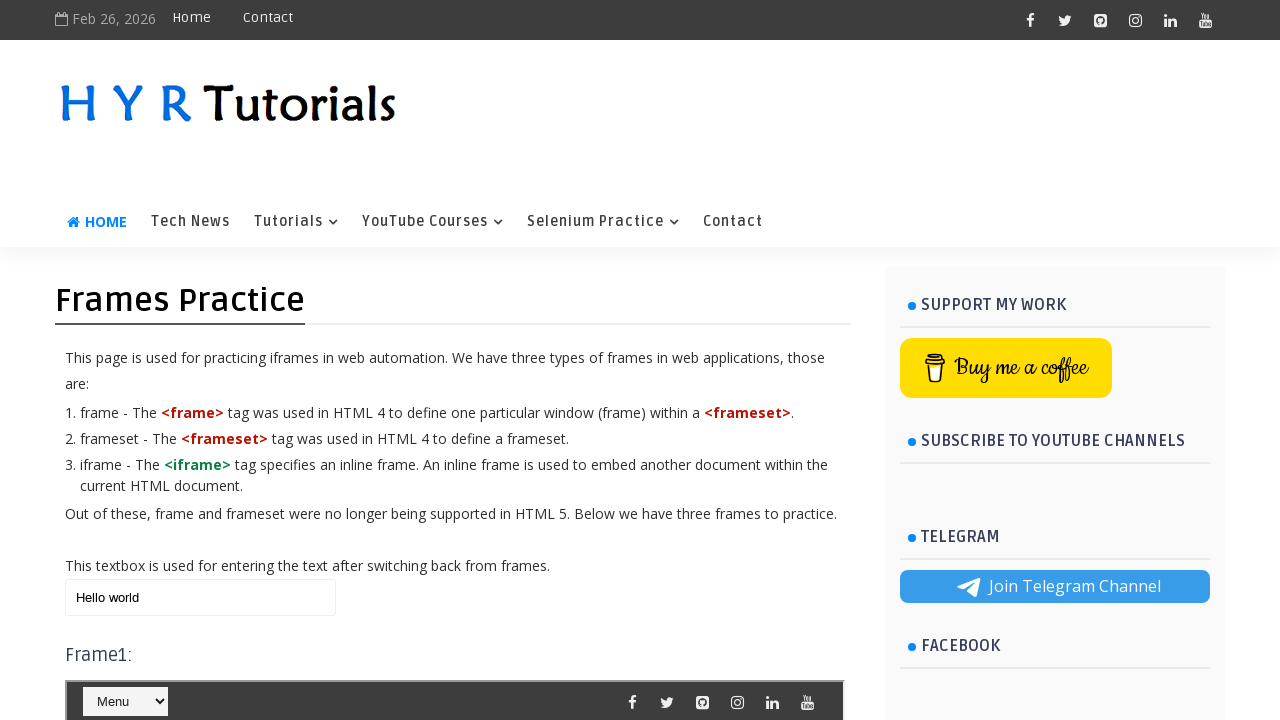

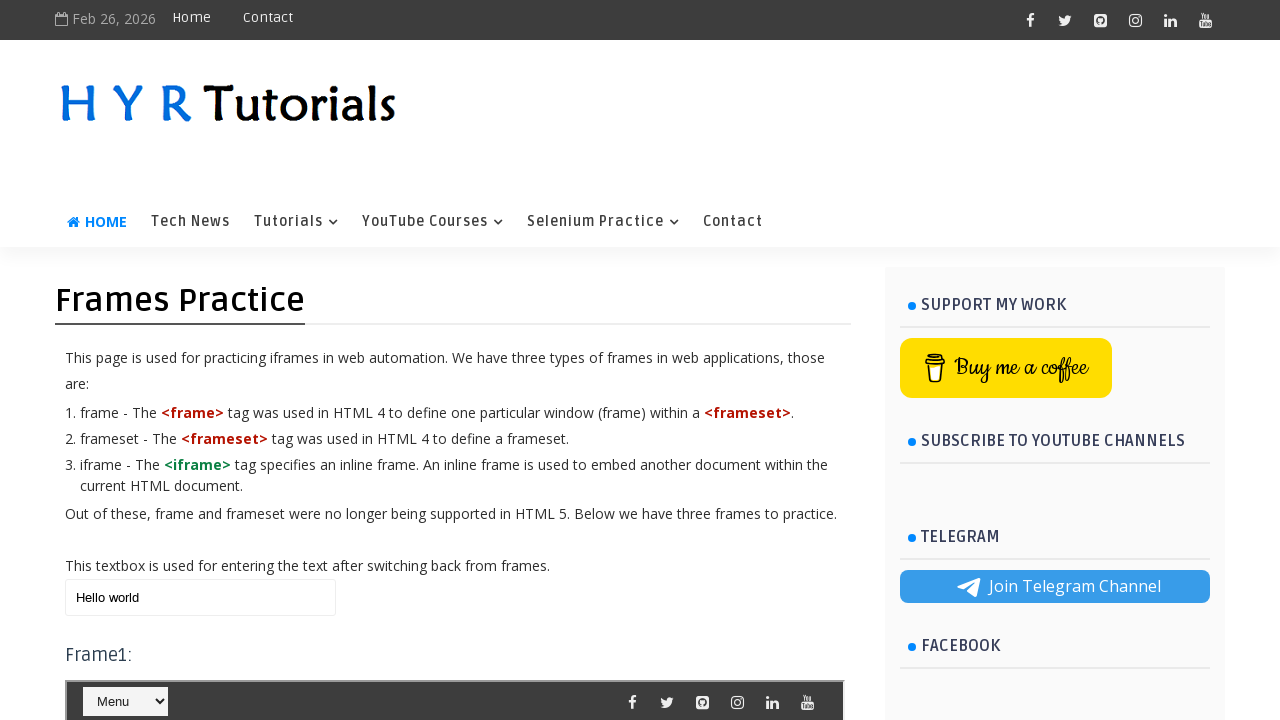